Navigates to Flipkart homepage and verifies the page loads by checking the title is available

Starting URL: https://www.flipkart.com/

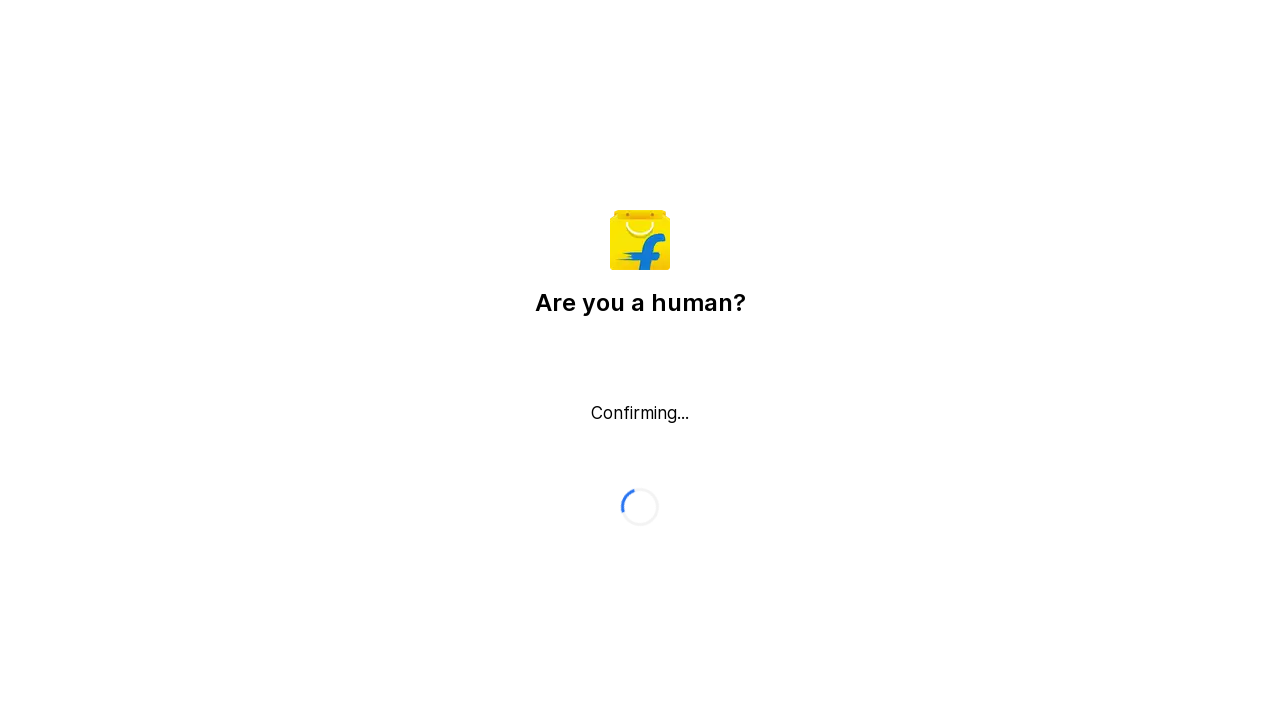

Waited for page to reach domcontentloaded state
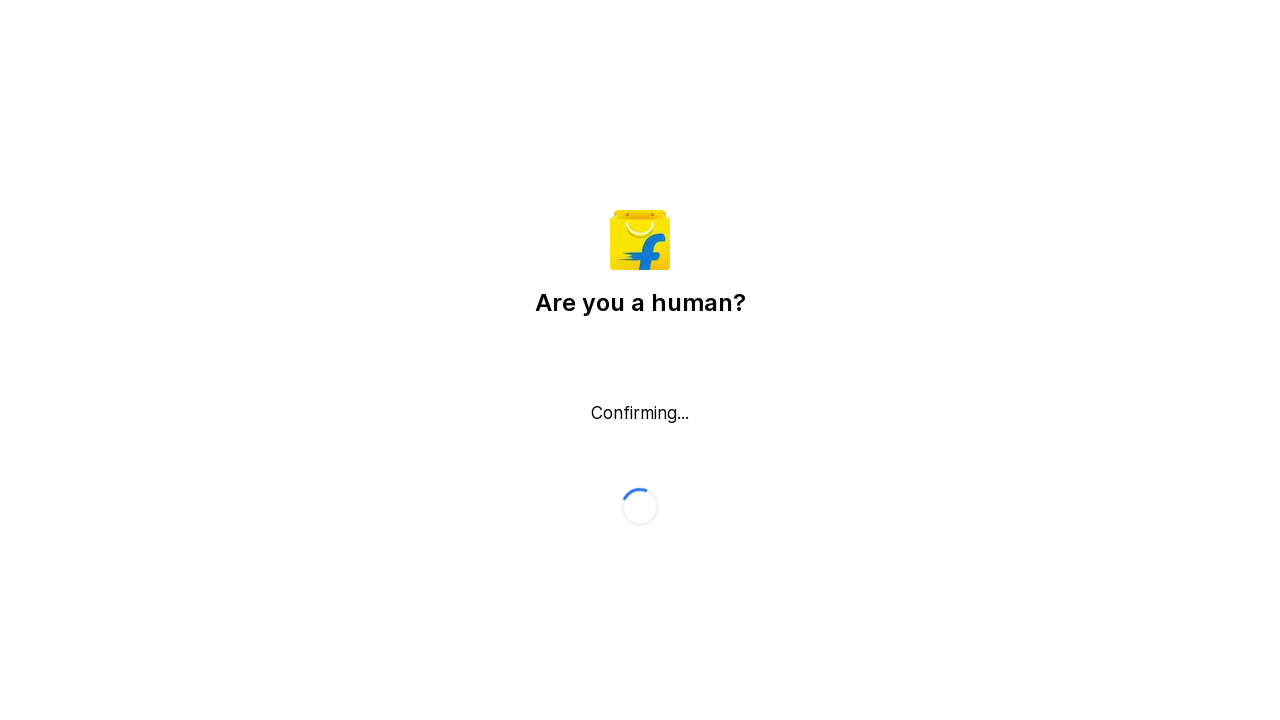

Retrieved page title
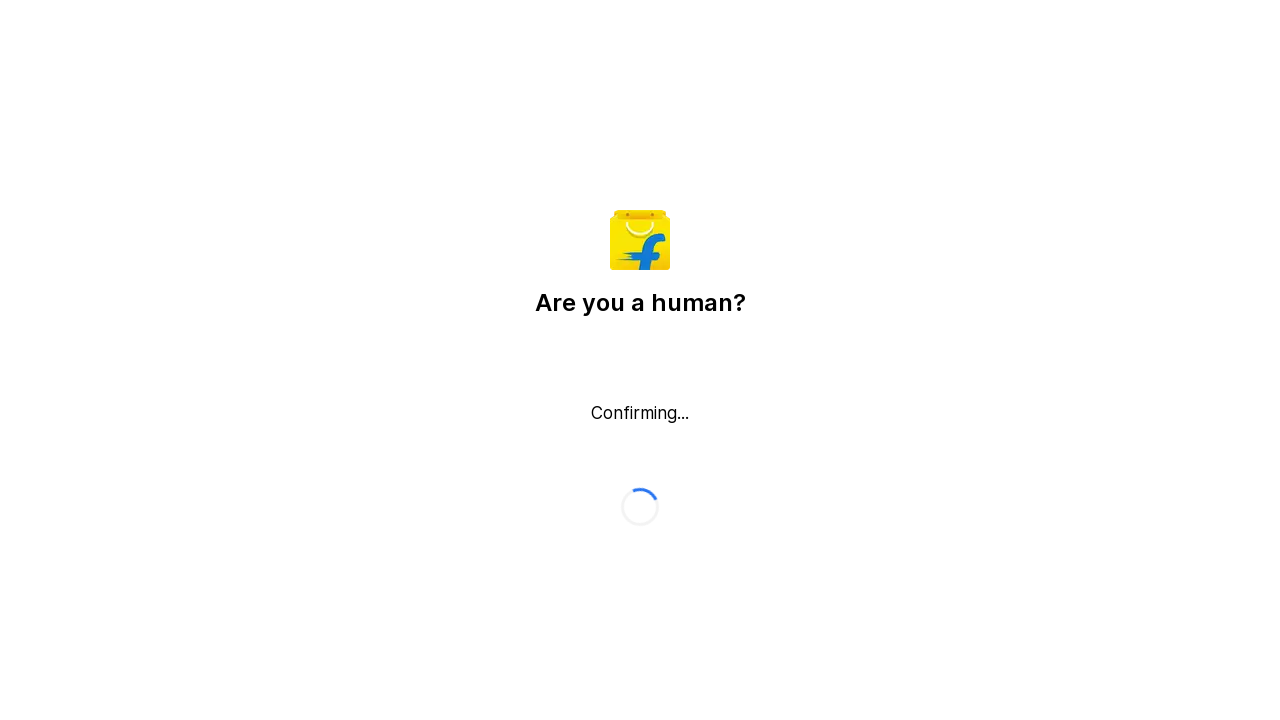

Verified page title is not empty - Flipkart homepage loaded successfully
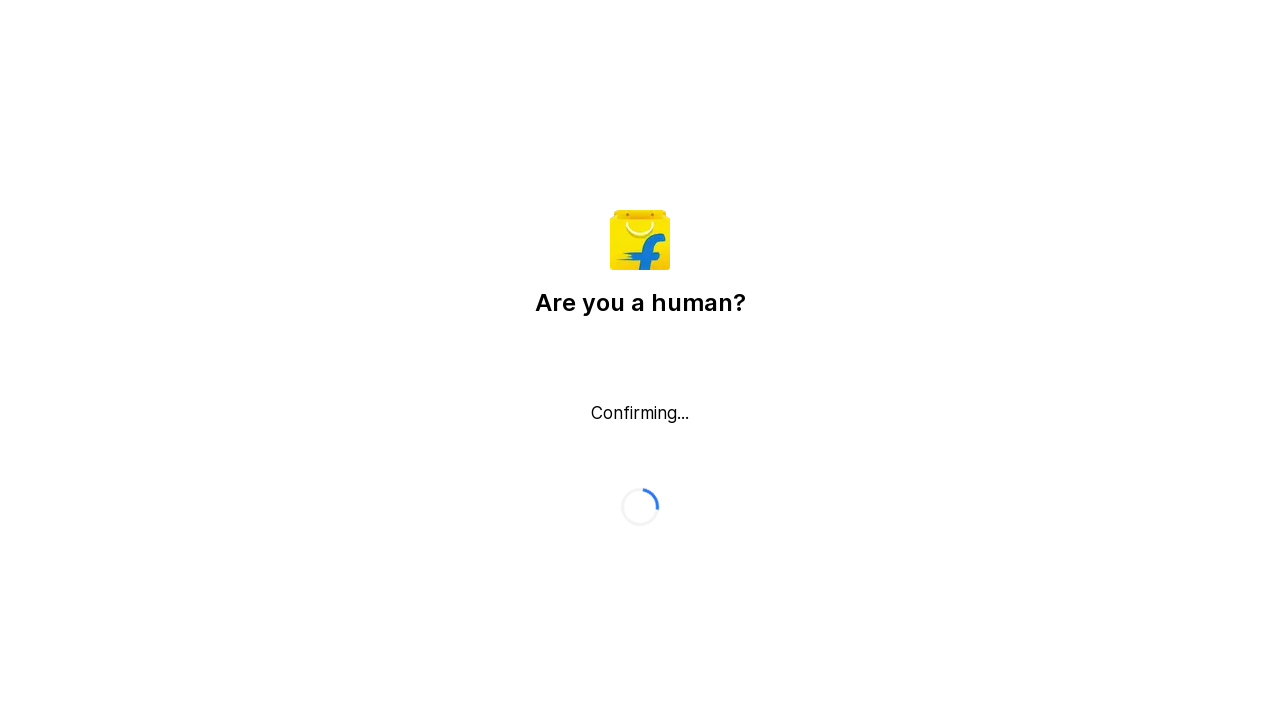

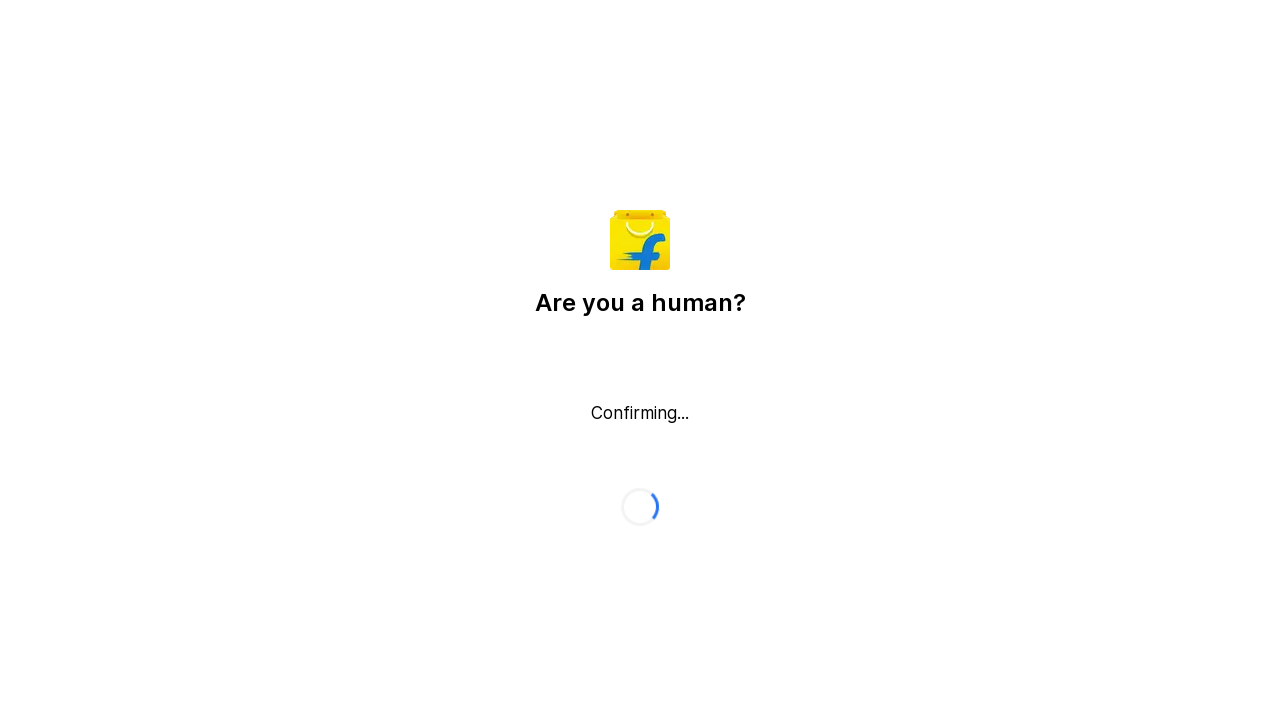